Tests window handling by opening a new window through a link click, switching between windows, and verifying content in each window

Starting URL: https://the-internet.herokuapp.com/windows

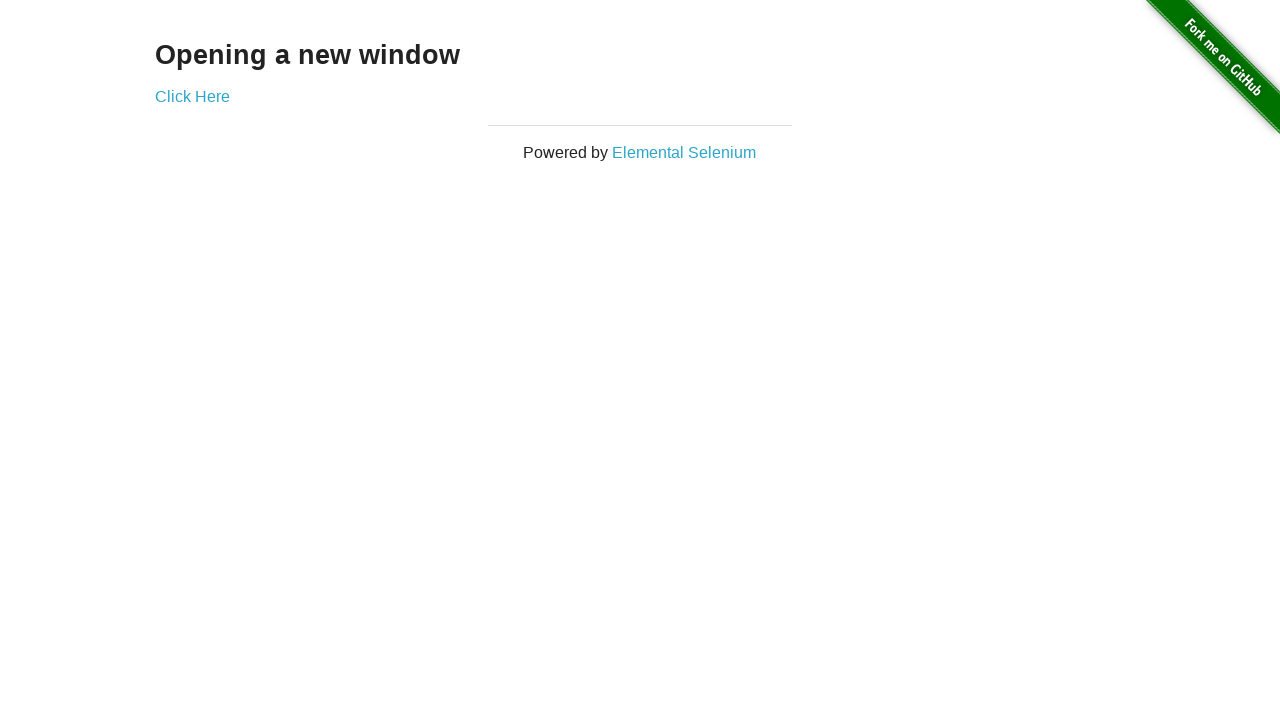

Clicked 'Click Here' link to open new window at (192, 96) on text=Click Here
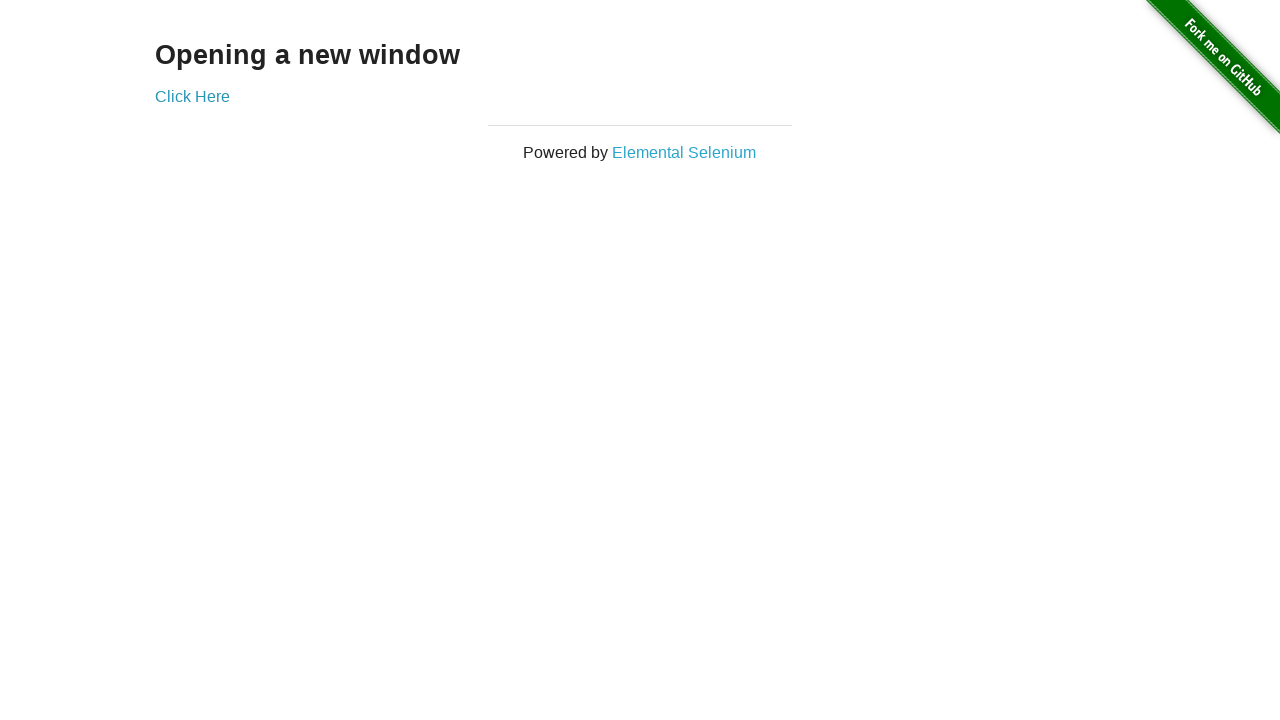

New window opened and captured
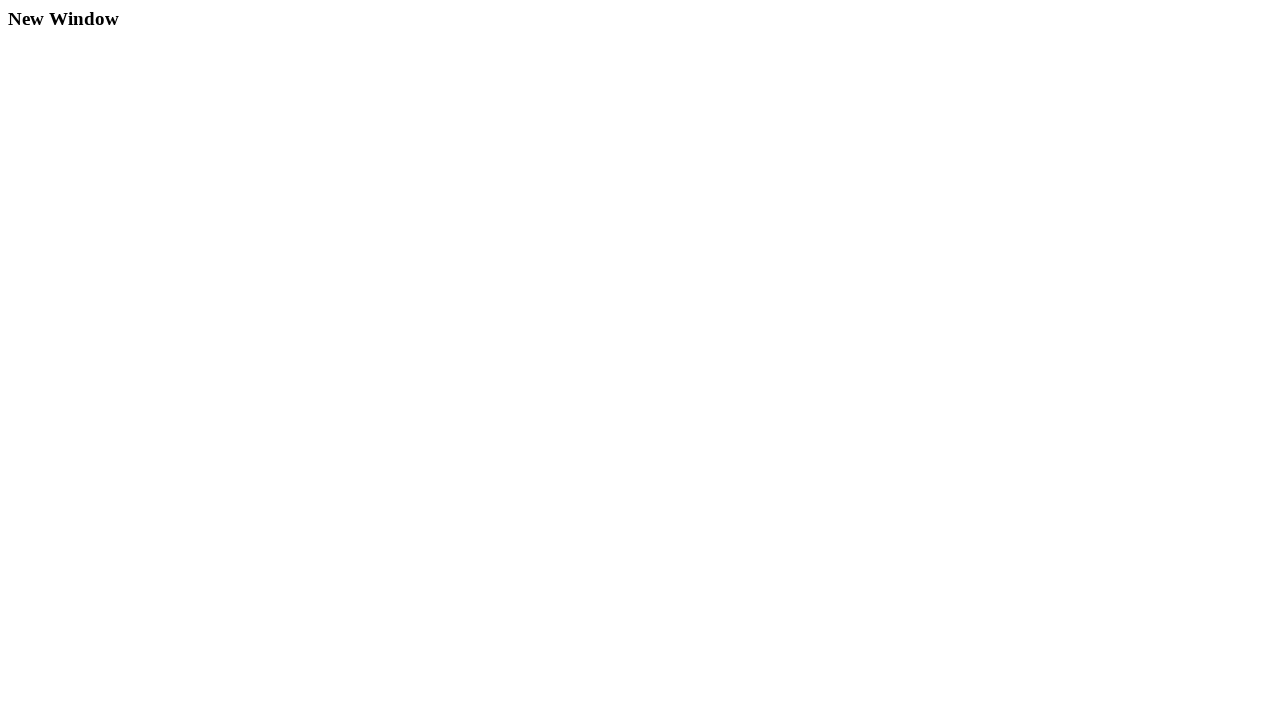

Waited for h3 element in new window to load
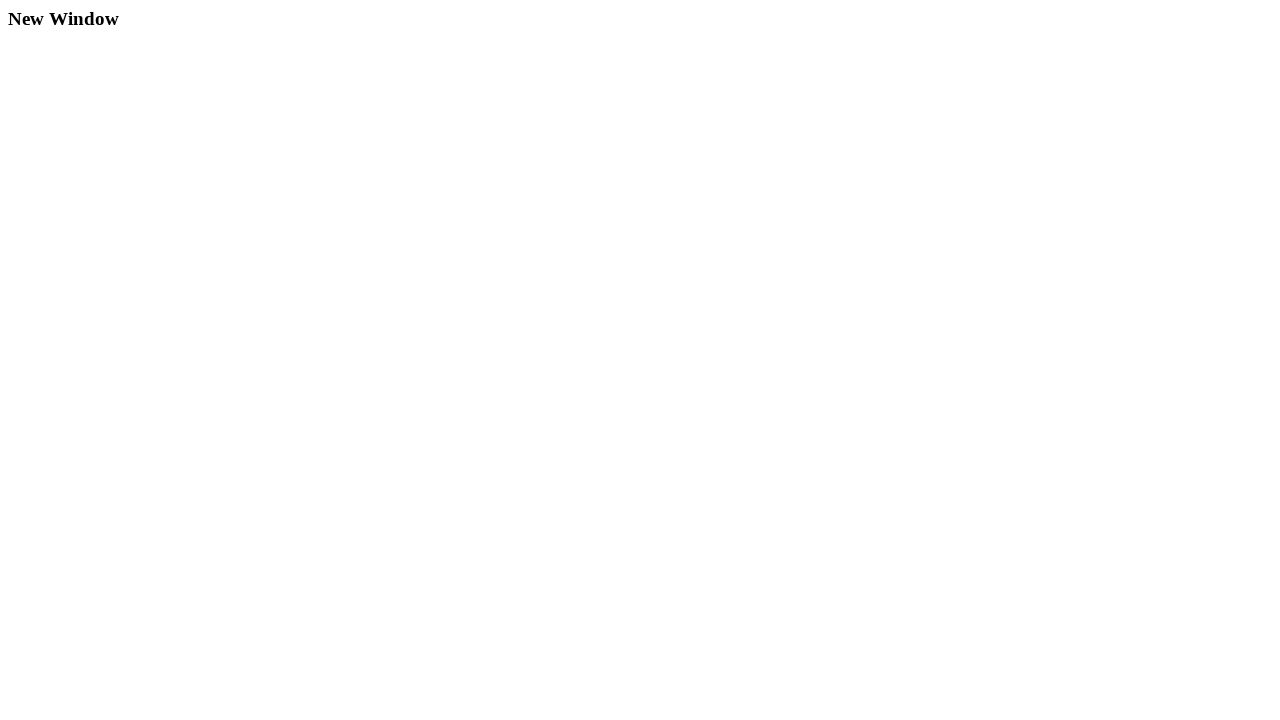

Retrieved h3 text from new window: 'New Window'
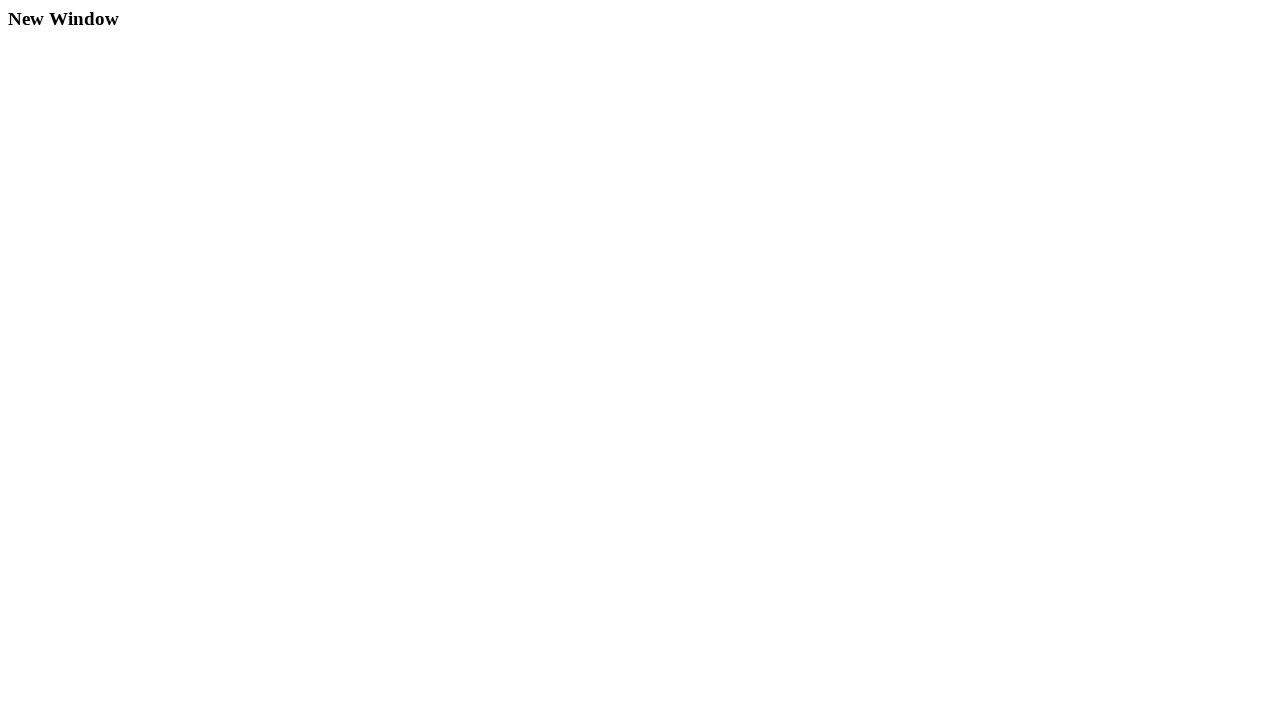

Closed new window
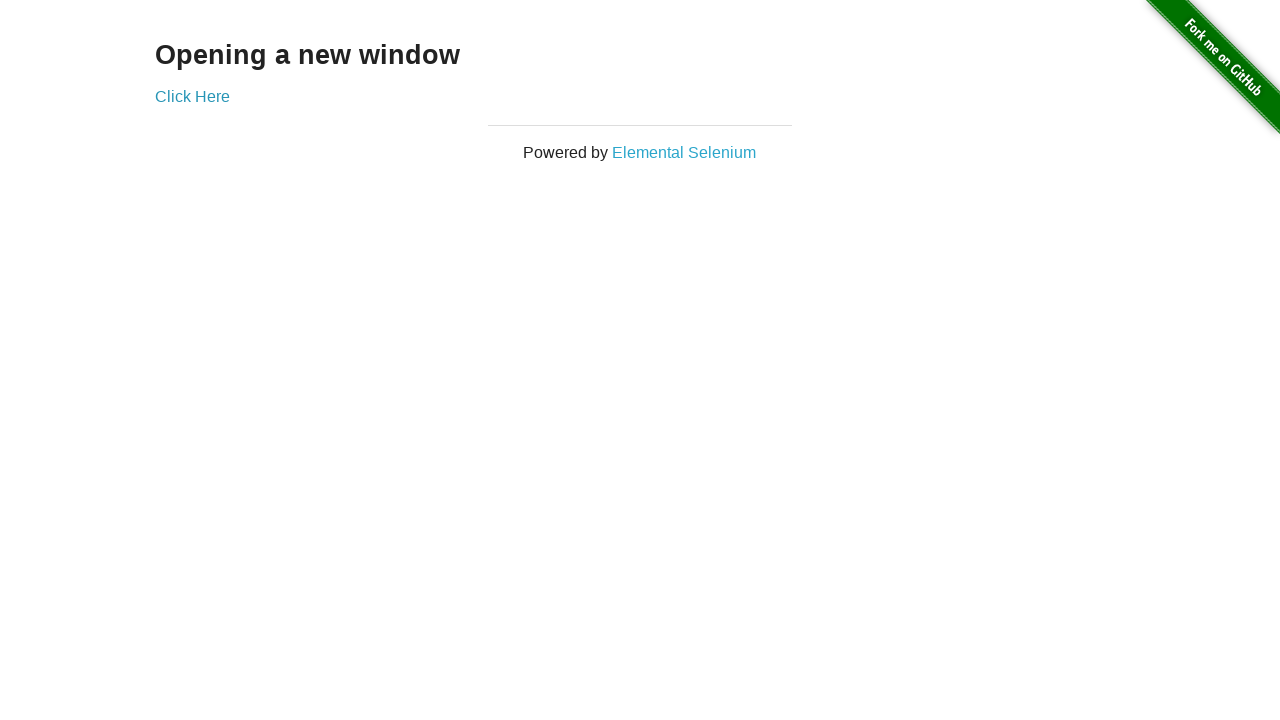

Retrieved h3 text from original window: 'Opening a new window'
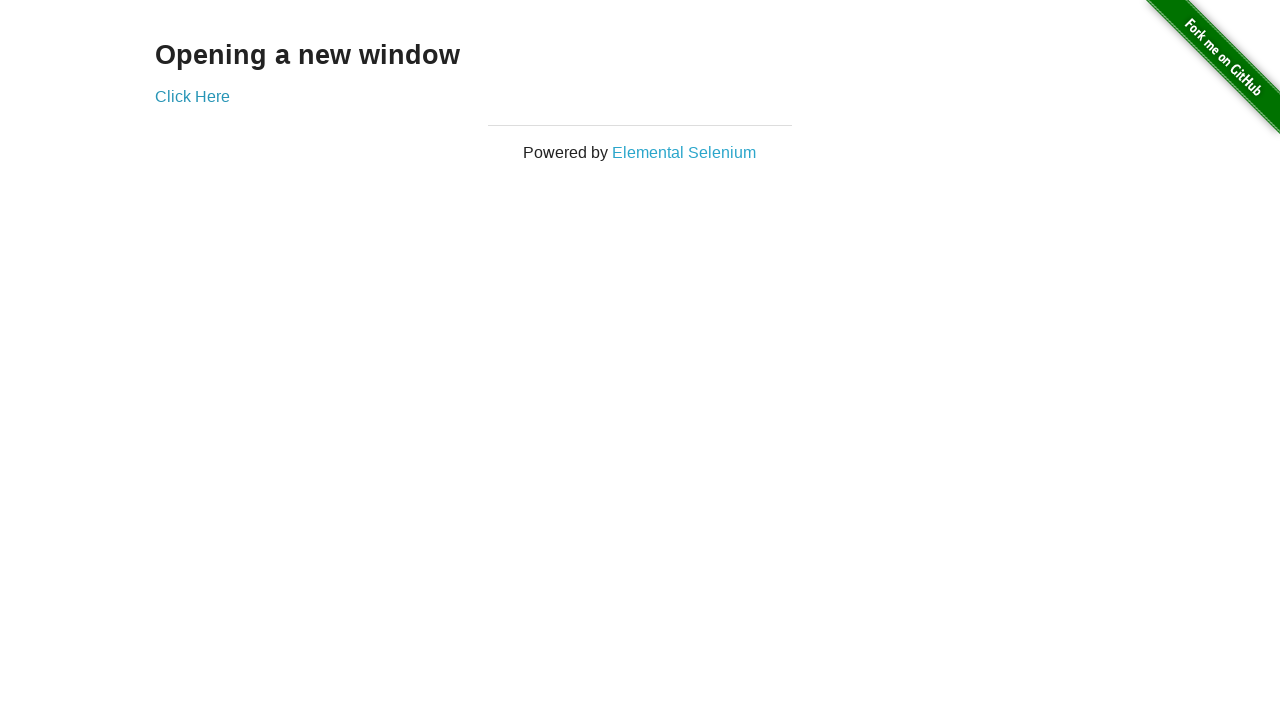

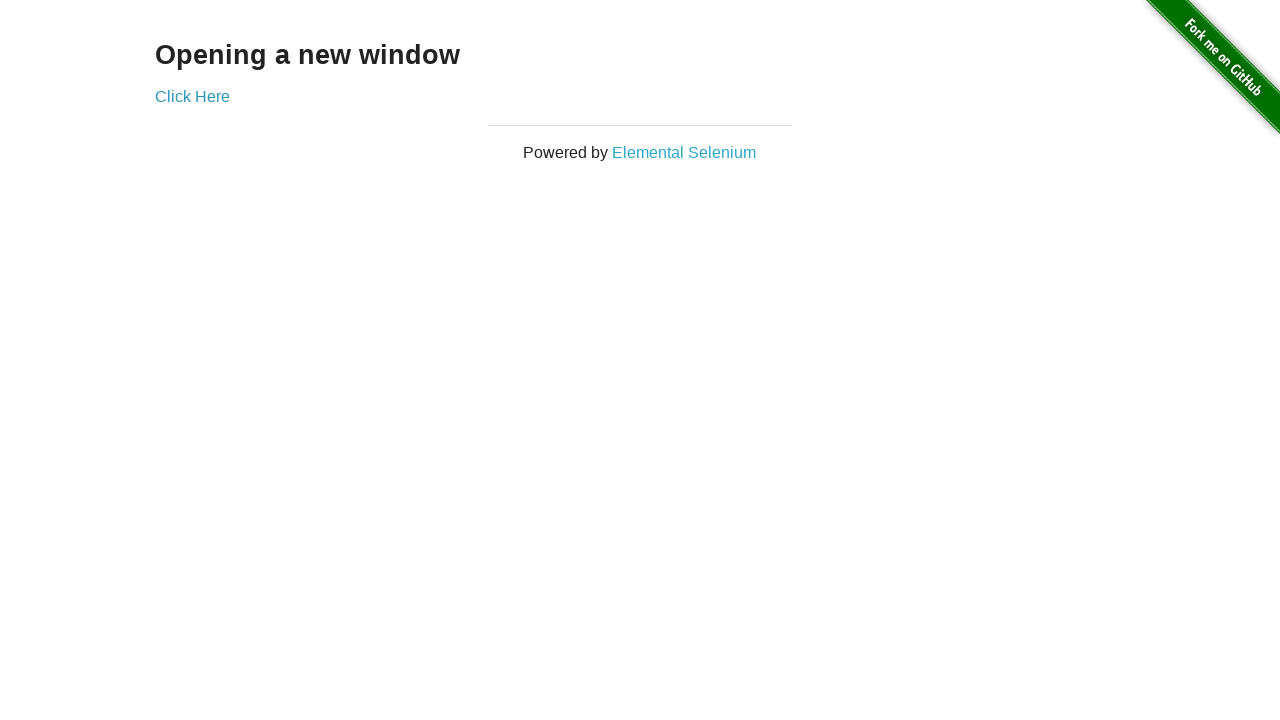